Tests dropdown selection functionality by navigating to the dropdown page and selecting options by value and visible text

Starting URL: https://the-internet.herokuapp.com/

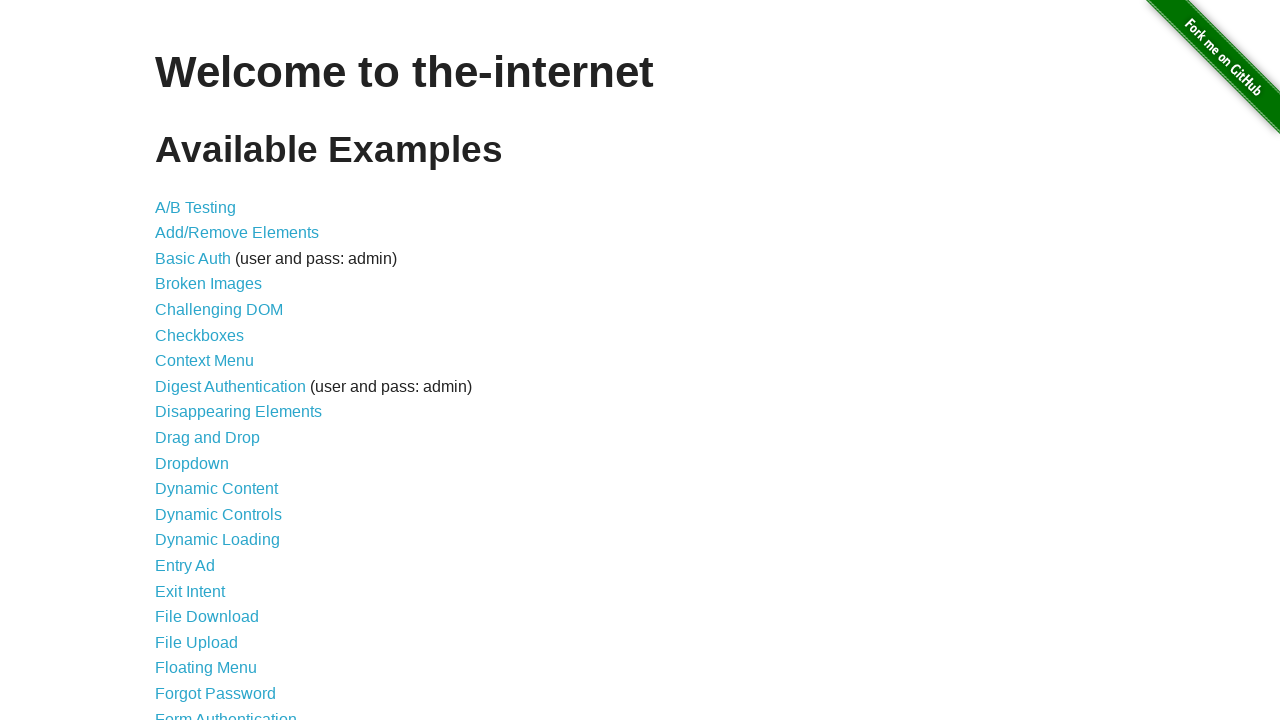

Clicked on Dropdown link to navigate to the dropdown page at (192, 463) on a:text('Dropdown')
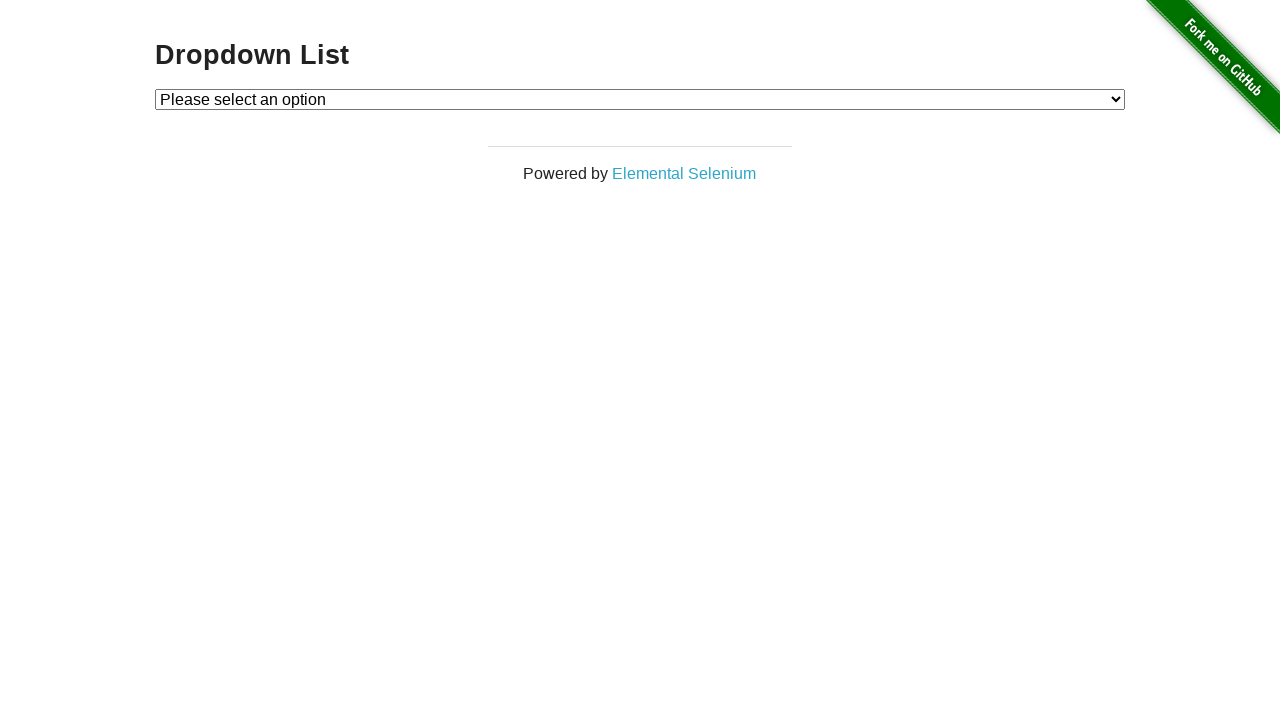

Dropdown header is visible
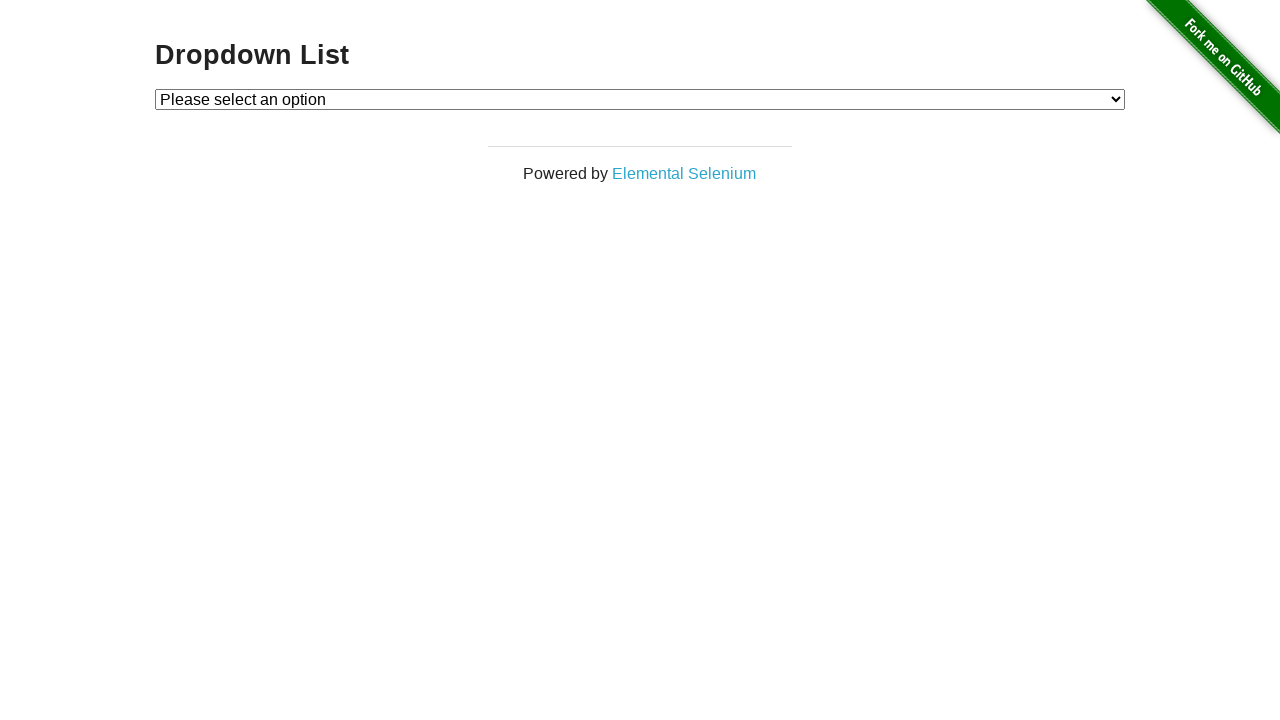

Selected dropdown option by value '1' on select#dropdown
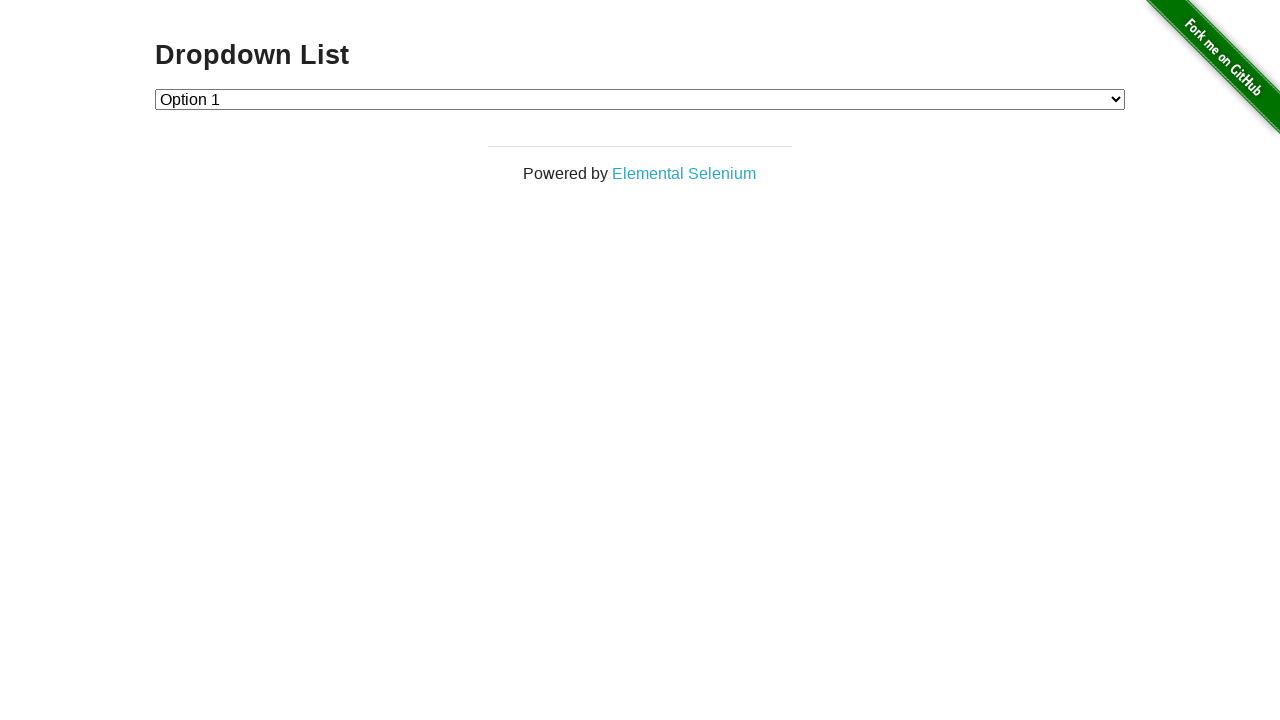

Refreshed the page
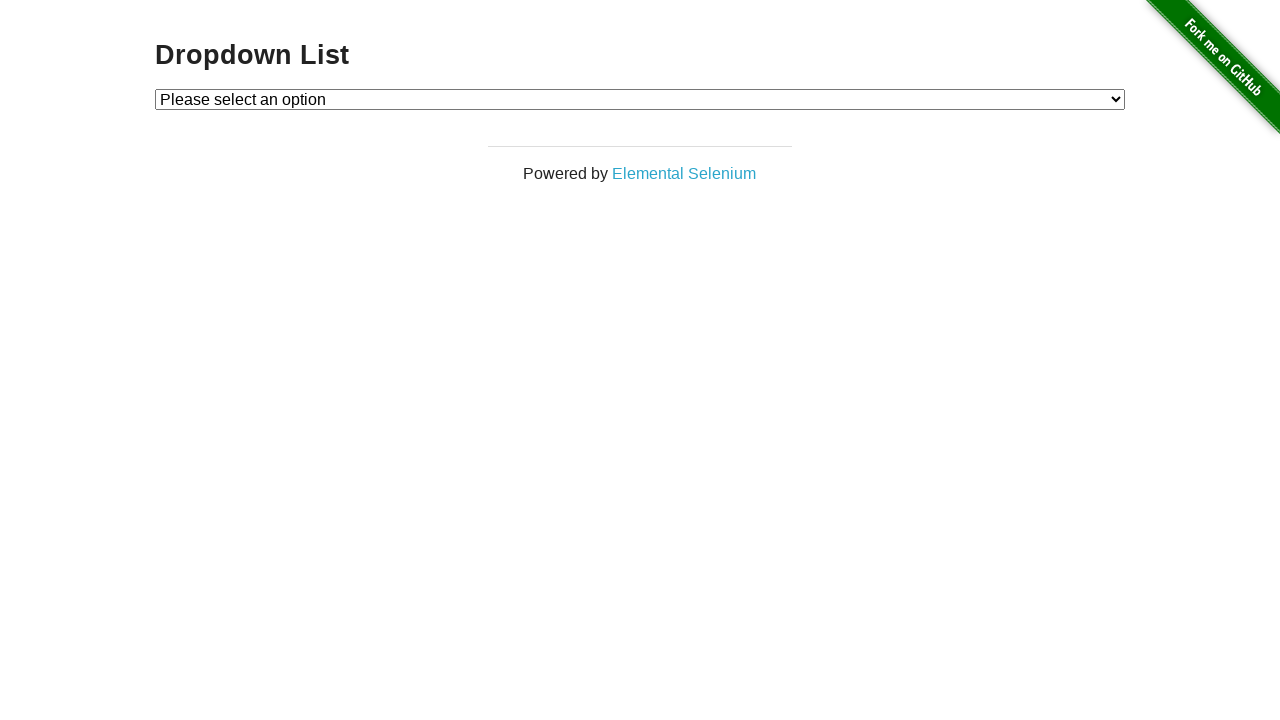

Dropdown is available after page refresh
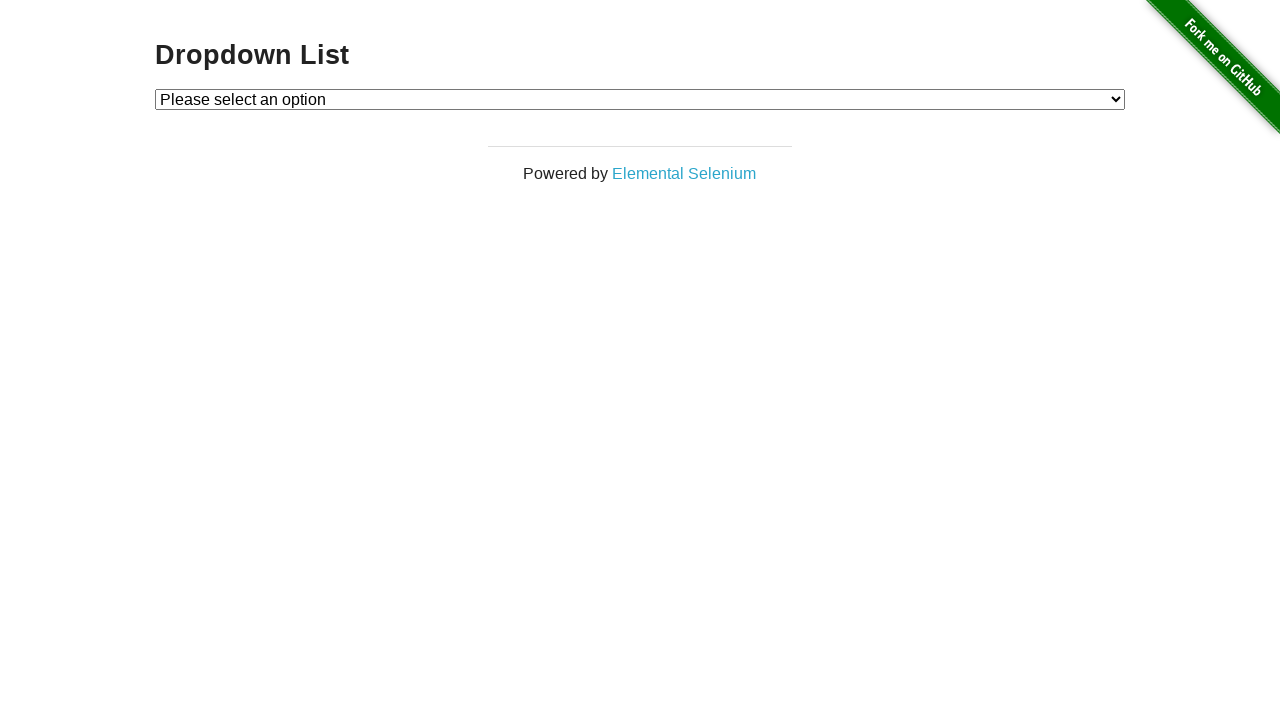

Selected dropdown option by visible text 'Option 2' on select#dropdown
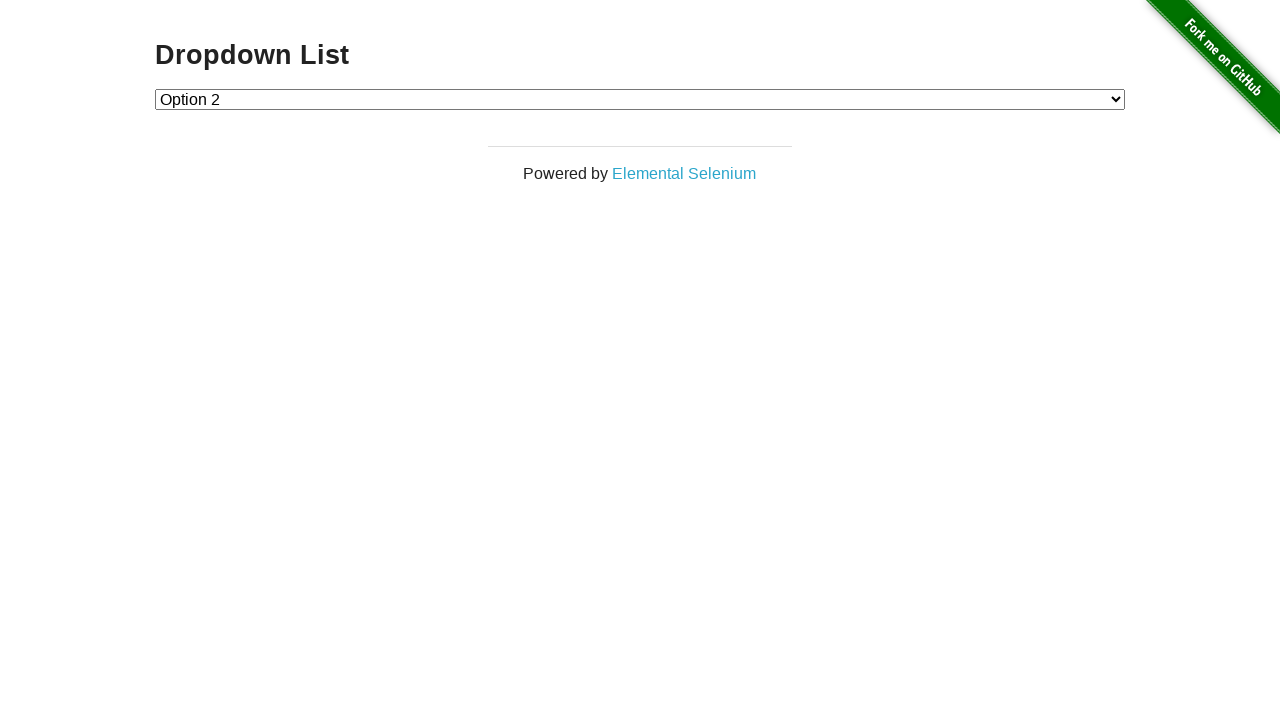

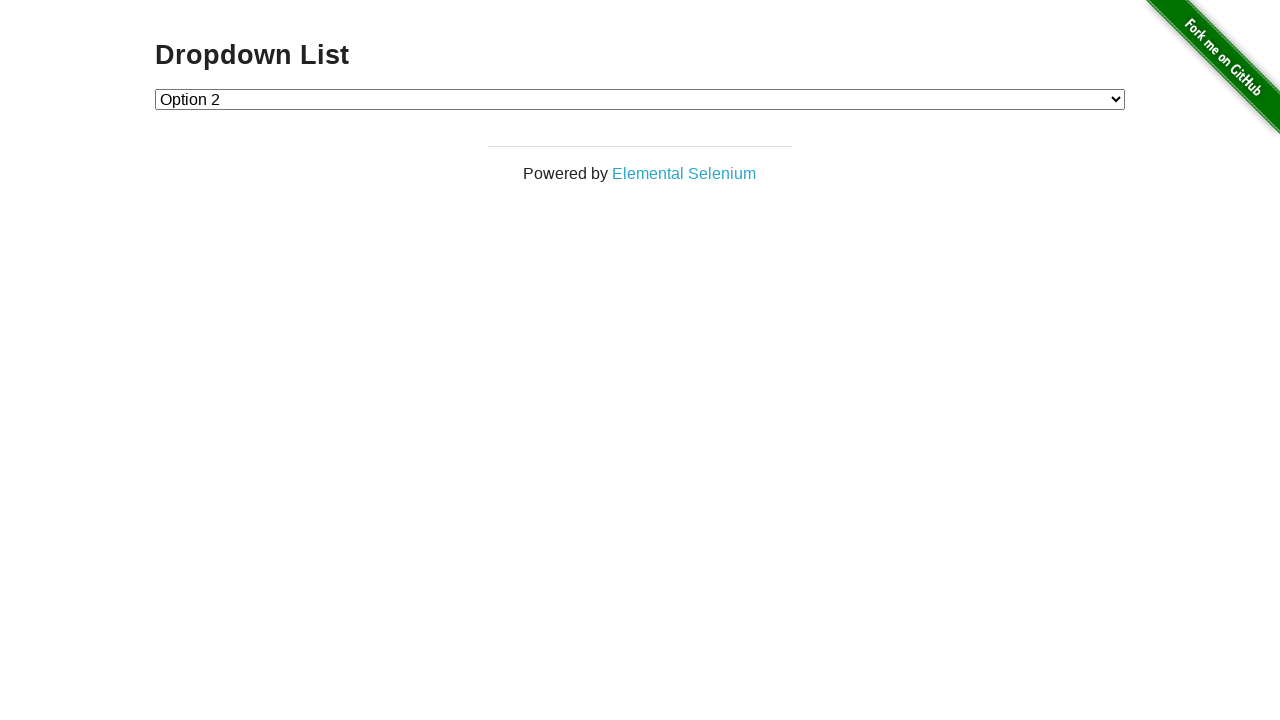